Tests clicking on the New User Registration link using partial link text to navigate to the registration page

Starting URL: https://portaldev.cms.gov/portal/

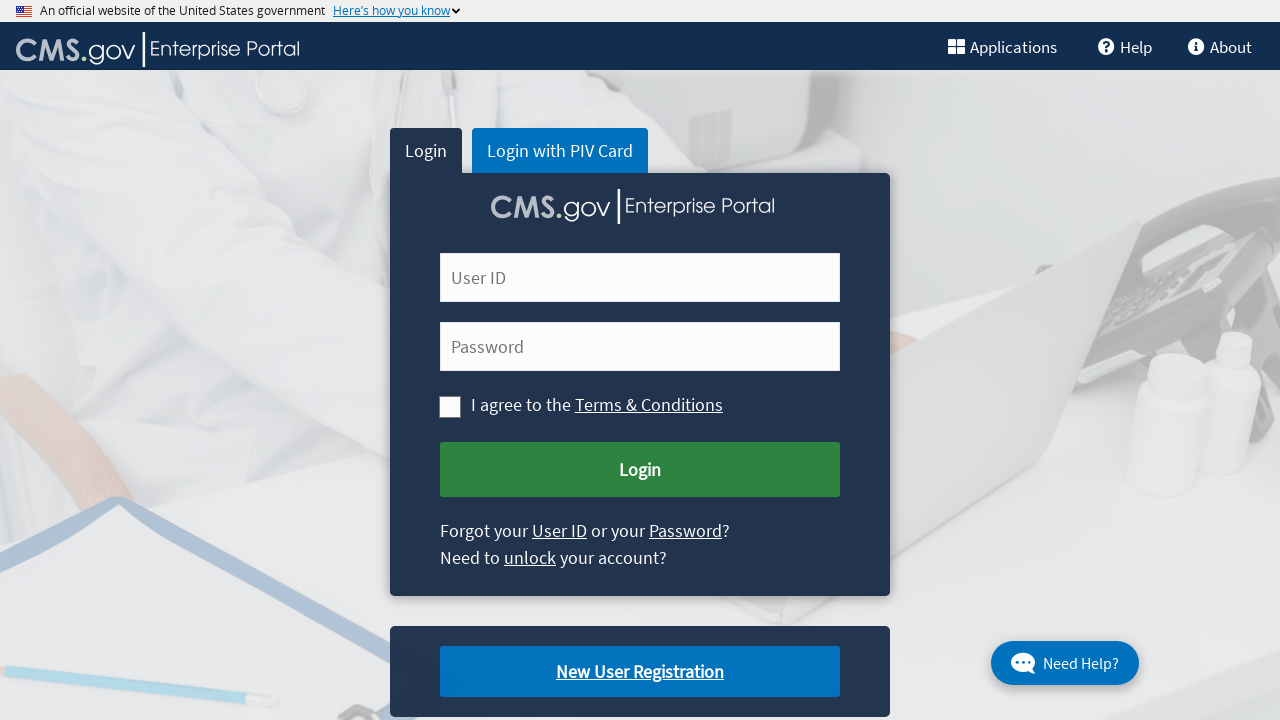

Navigated to portal home page at https://portaldev.cms.gov/portal/
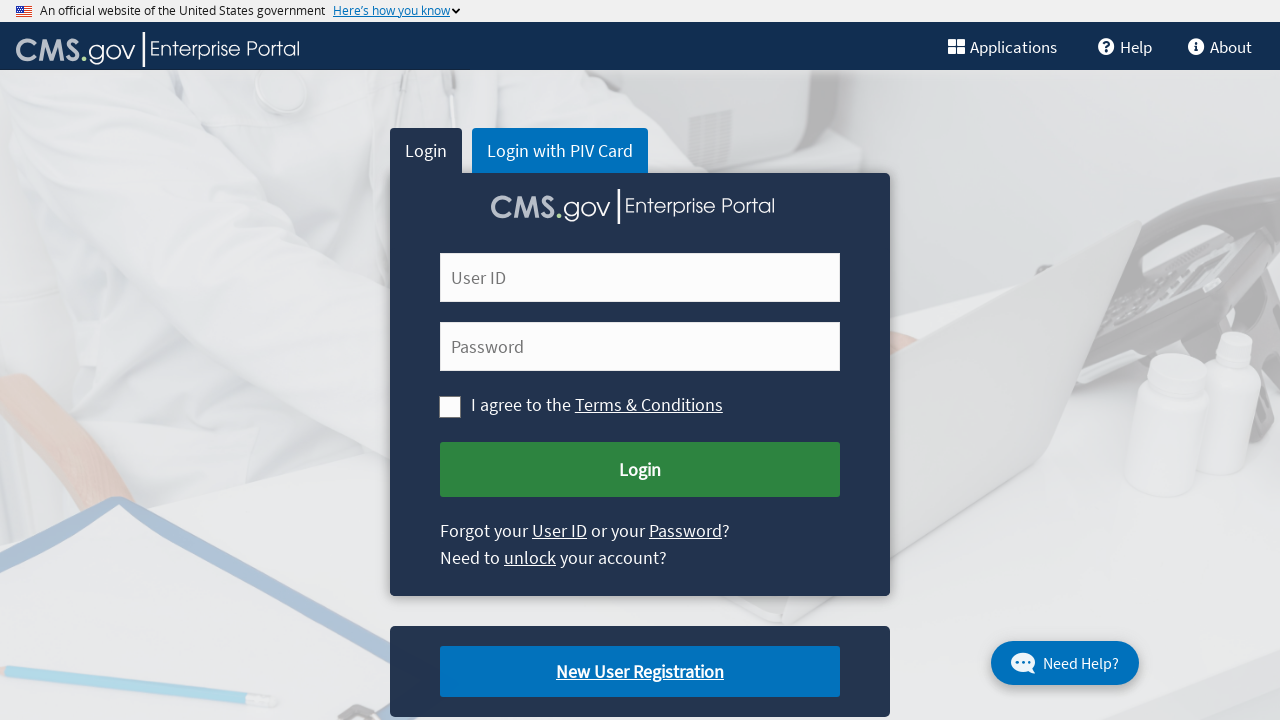

Clicked on New User Registration link using partial link text 'New User R' at (640, 672) on text=New User R
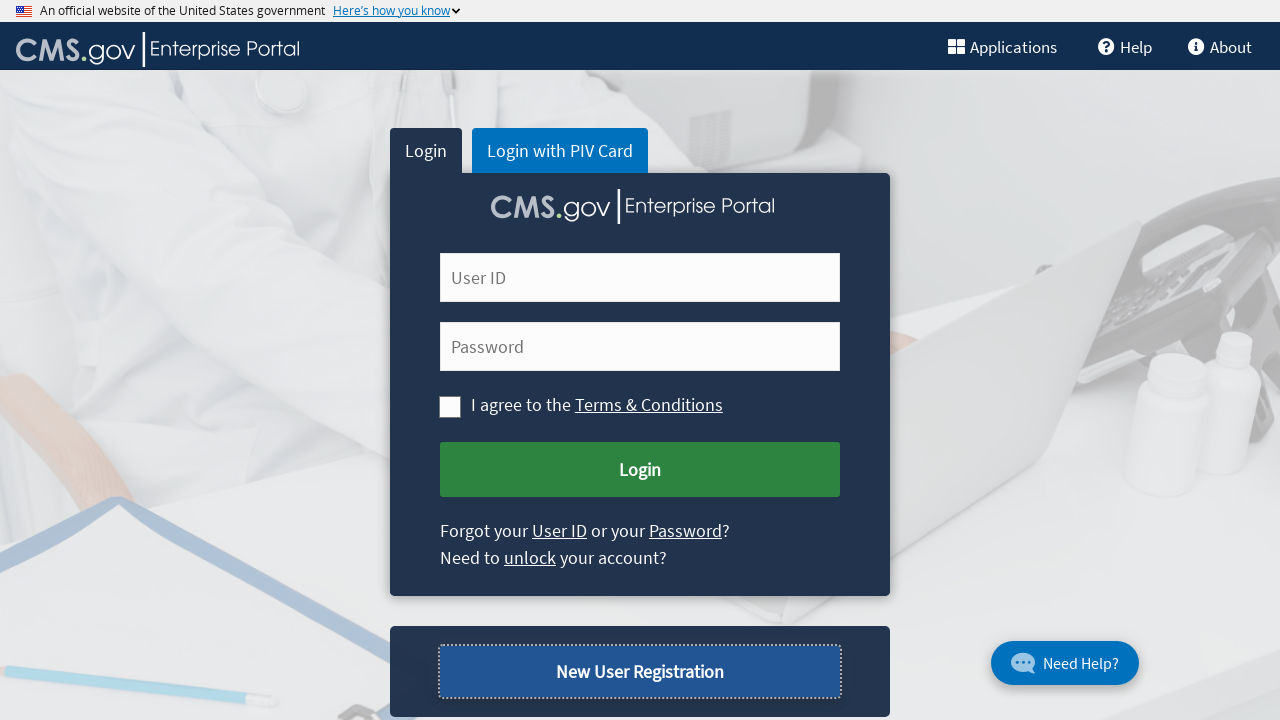

Waited for registration page to fully load
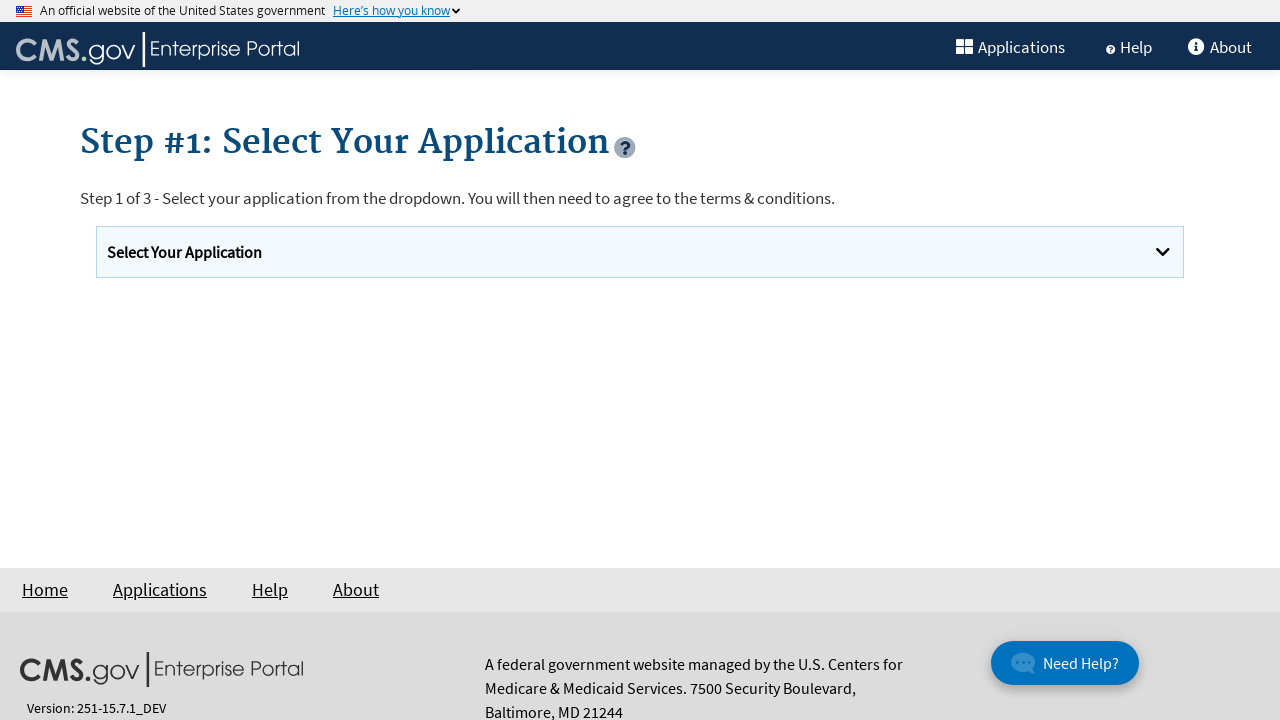

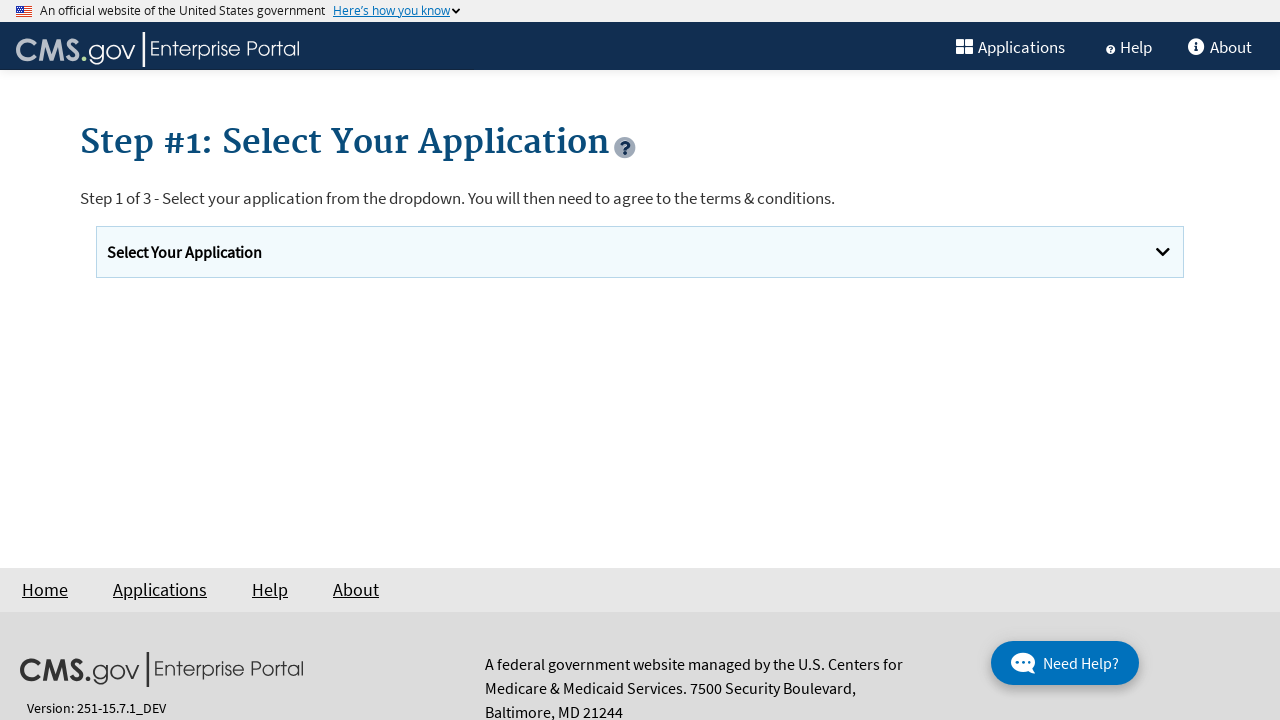